Navigates to whatismyipaddress.com and maximizes the browser window. The original script used a proxy configuration which is not translated as it requires external proxy infrastructure.

Starting URL: https://whatismyipaddress.com/

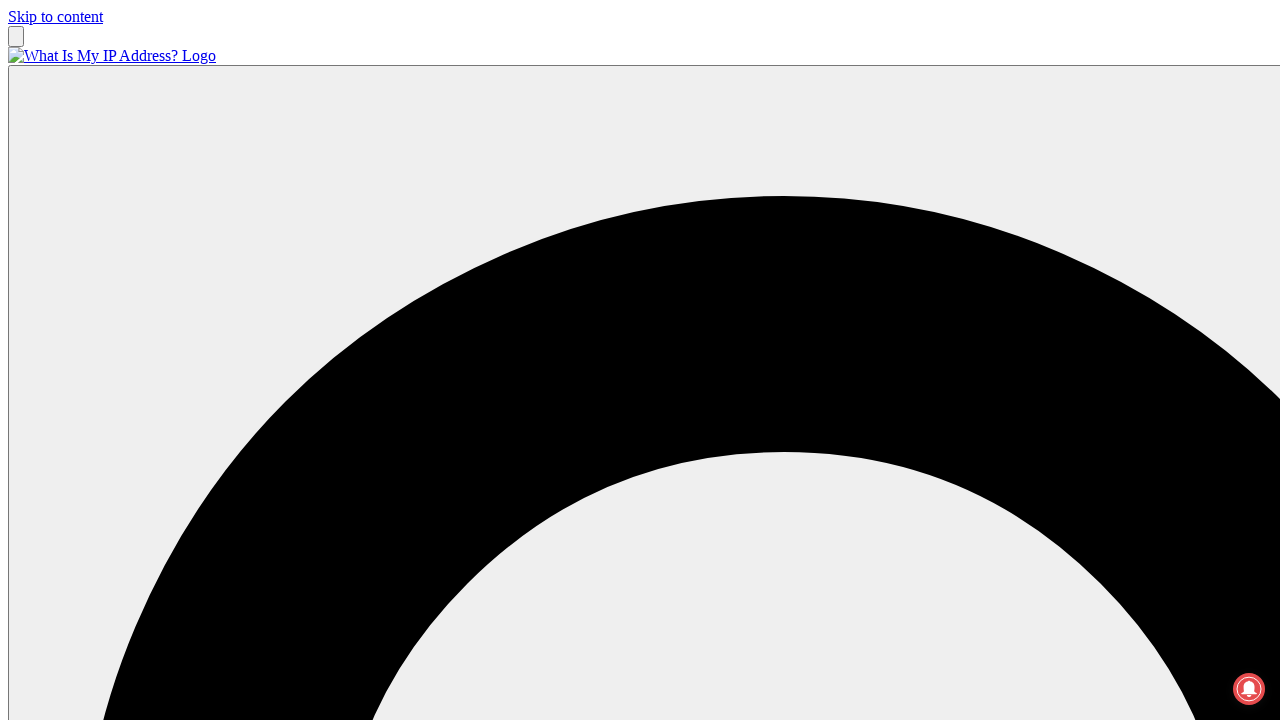

Set viewport size to 1920x1080 to maximize browser window
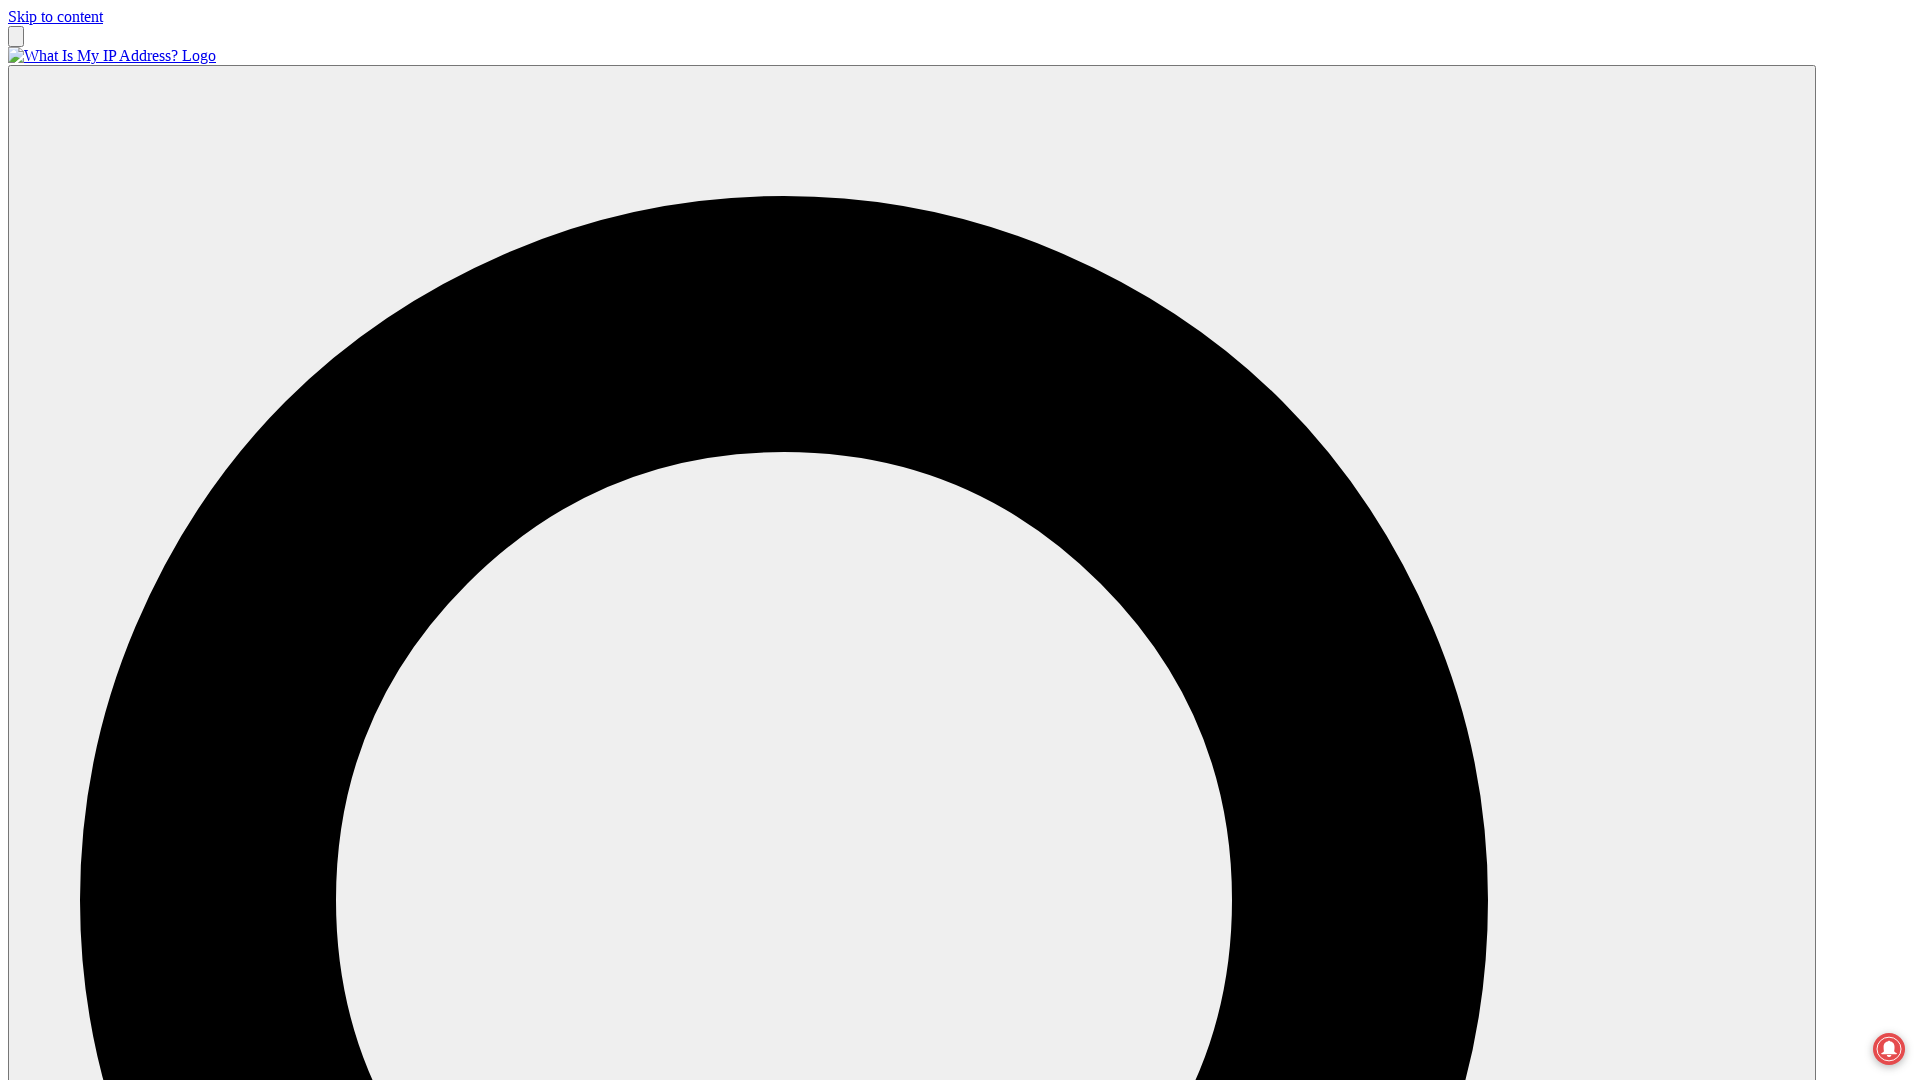

Waited for page to fully load (networkidle state)
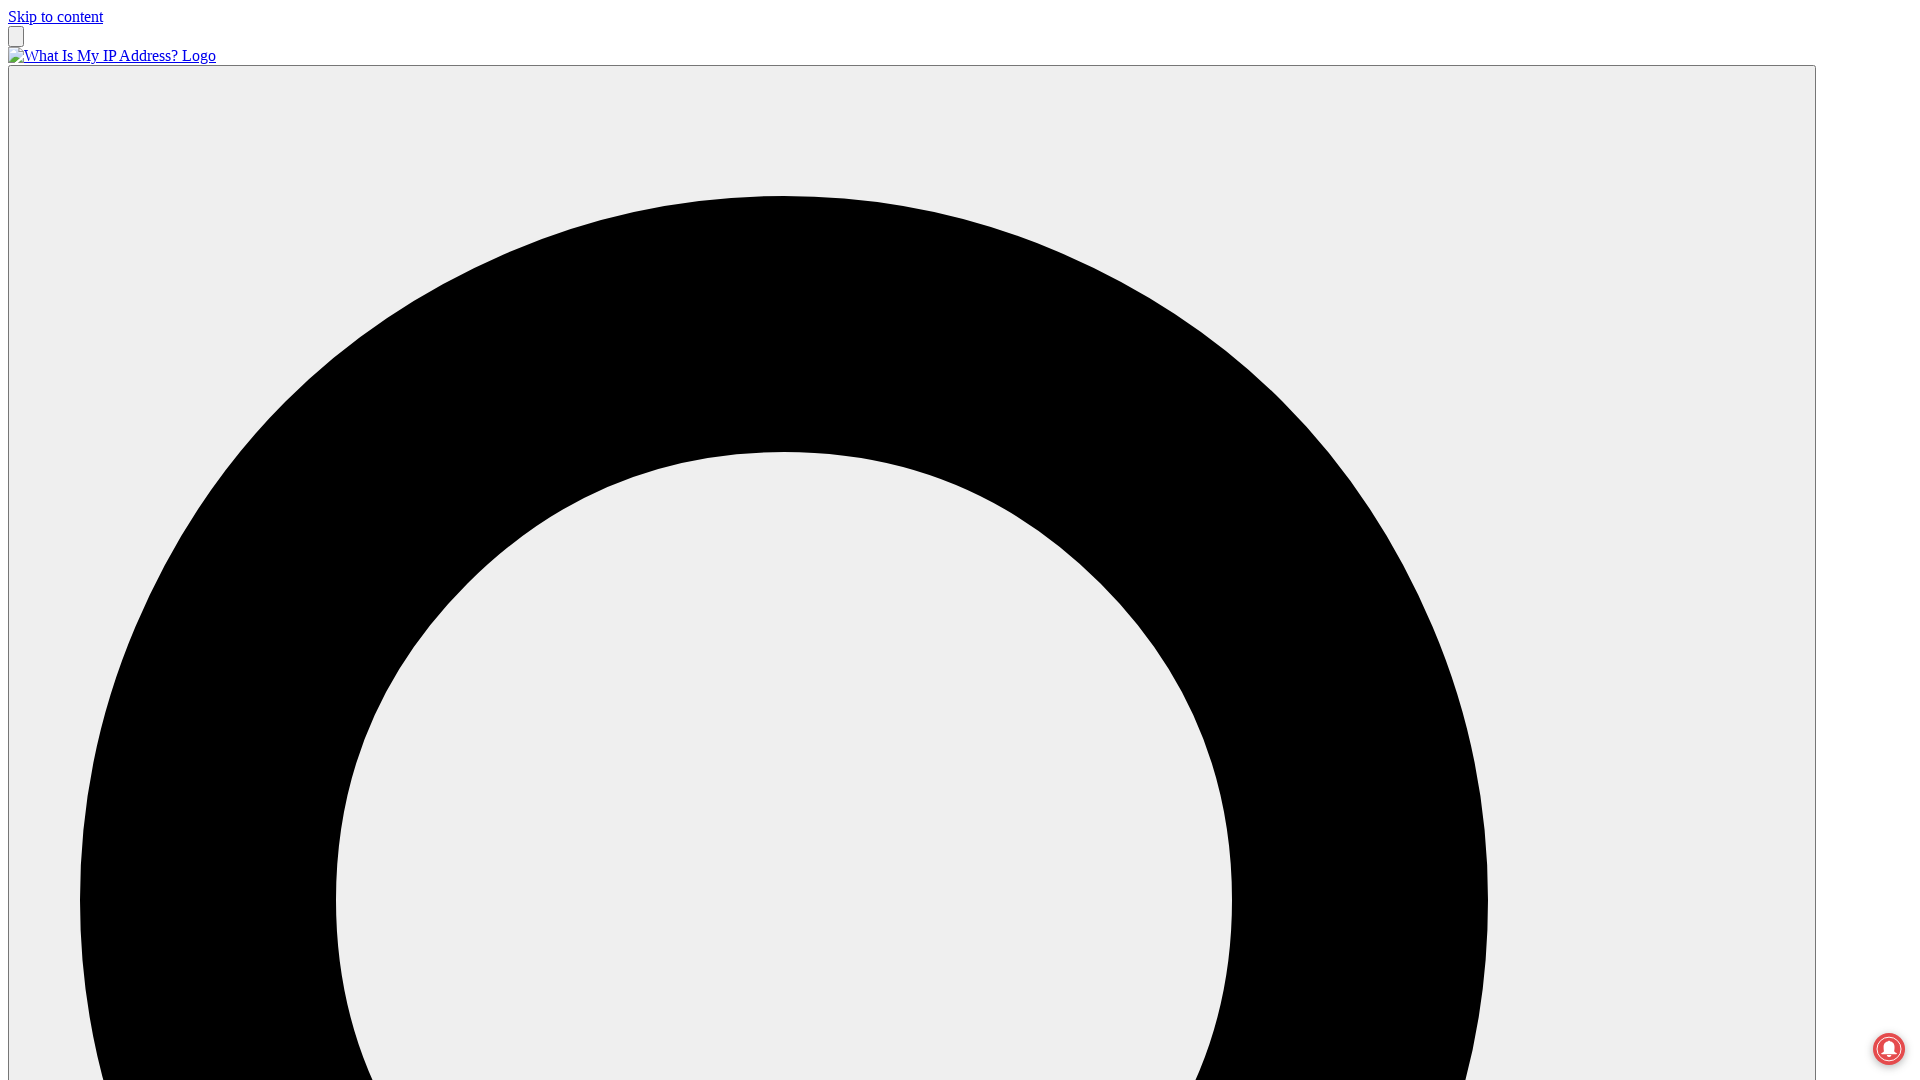

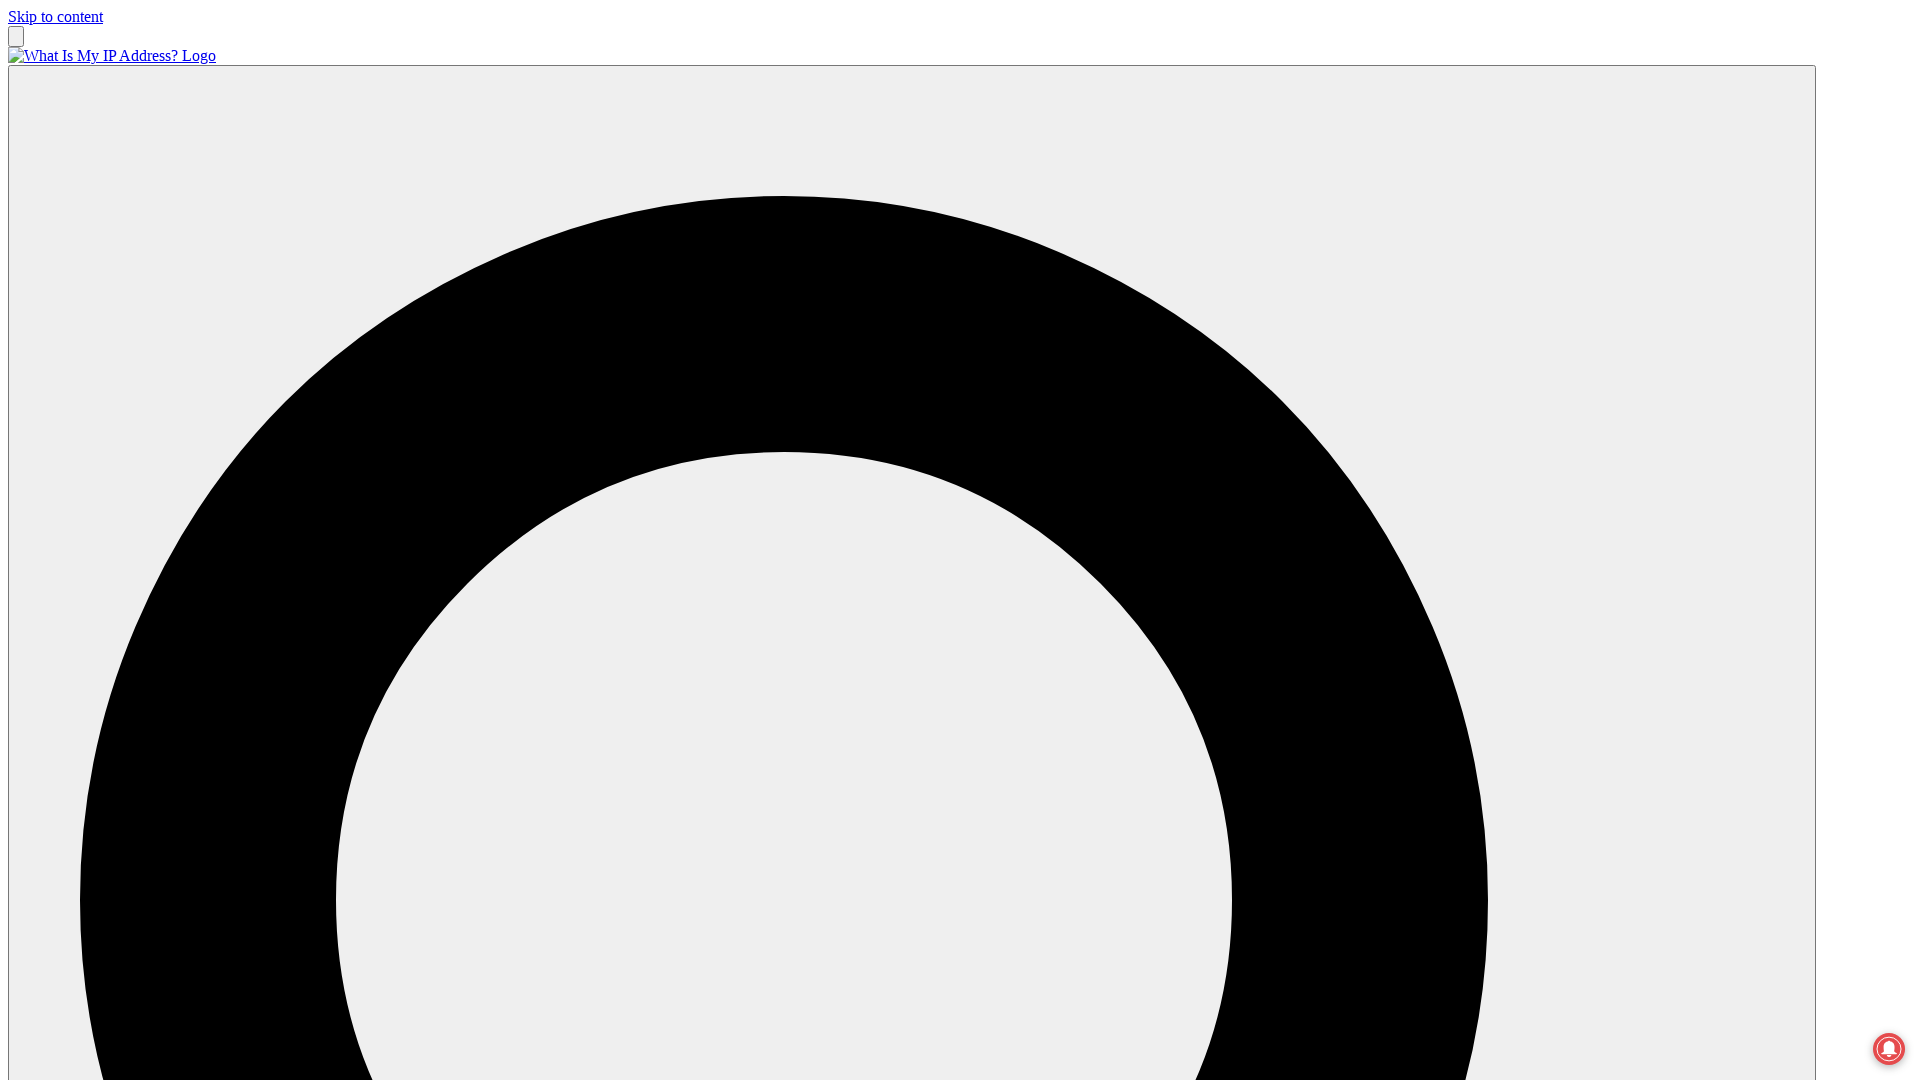